Tests checkbox functionality including clicking a single checkbox, checking if a checkbox is disabled, selecting multiple checkboxes in a loop, and using a toggle button to check/uncheck all checkboxes.

Starting URL: https://testing.qaautomationlabs.com/checkbox.php

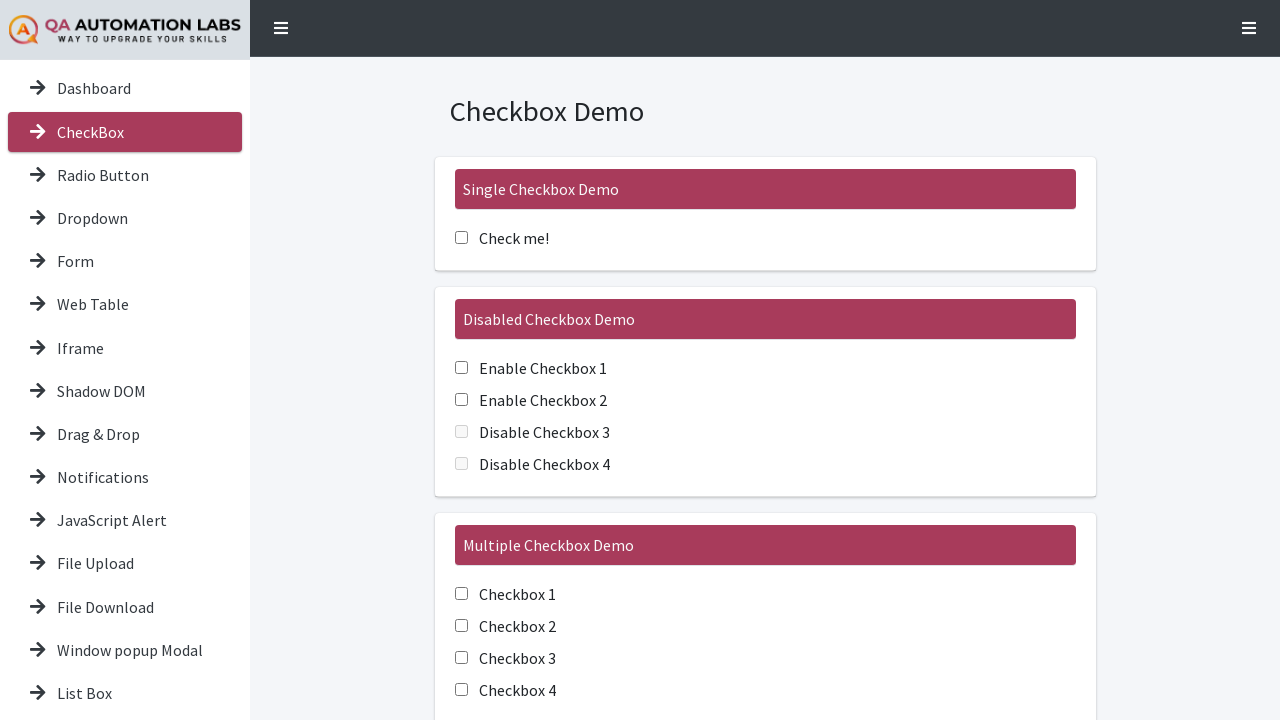

Clicked single checkbox #myCheckbox at (461, 238) on #myCheckbox
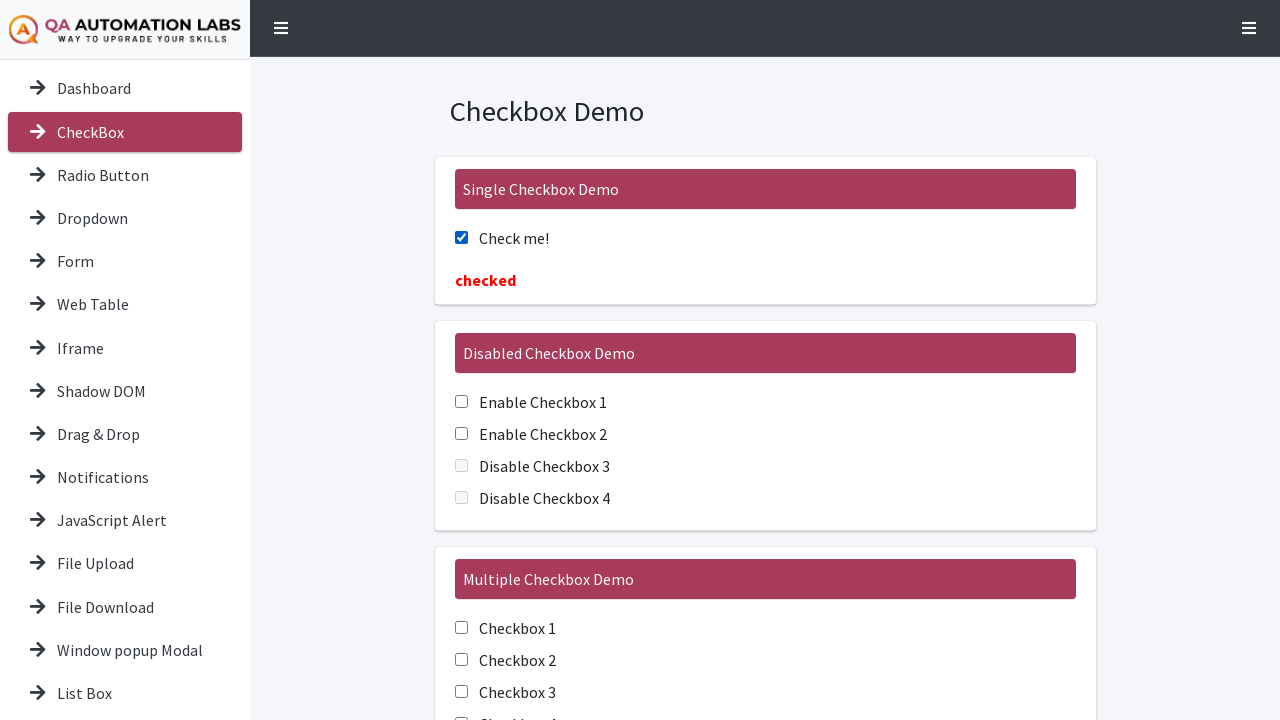

Verified checkbox #chk3 is enabled and present
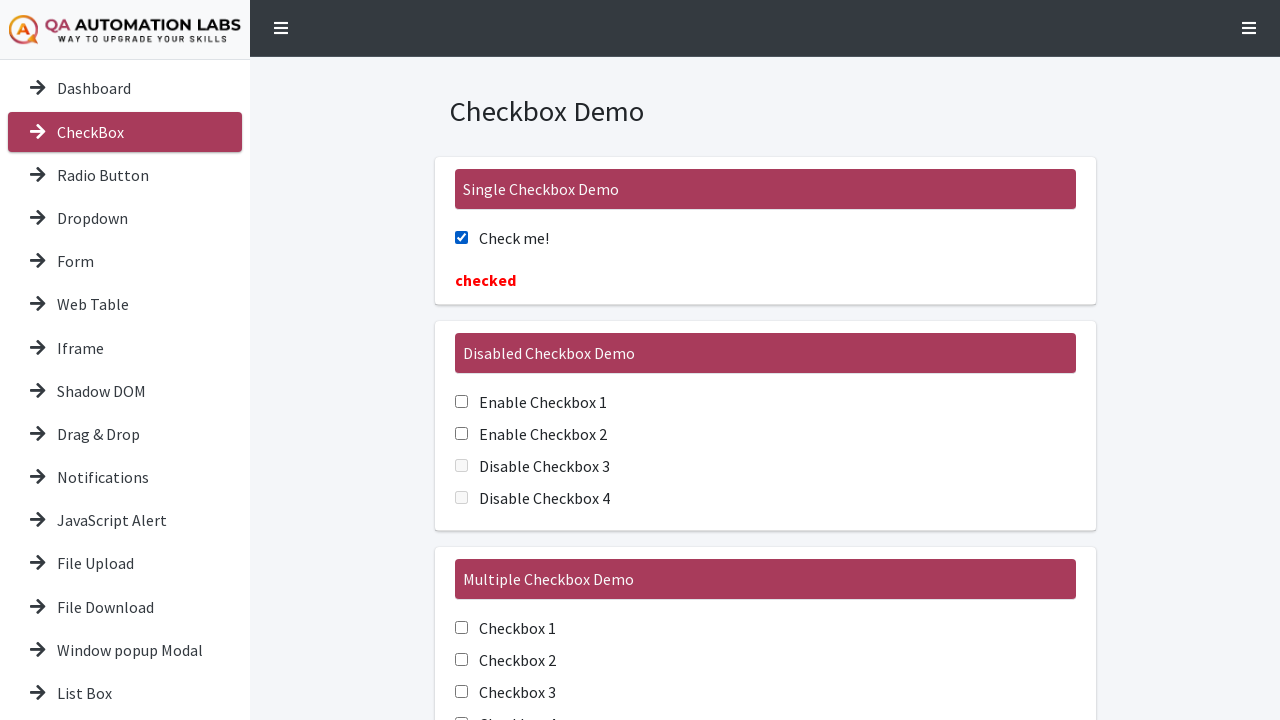

Clicked multiple checkbox #multichk1 at (461, 628) on #multichk1
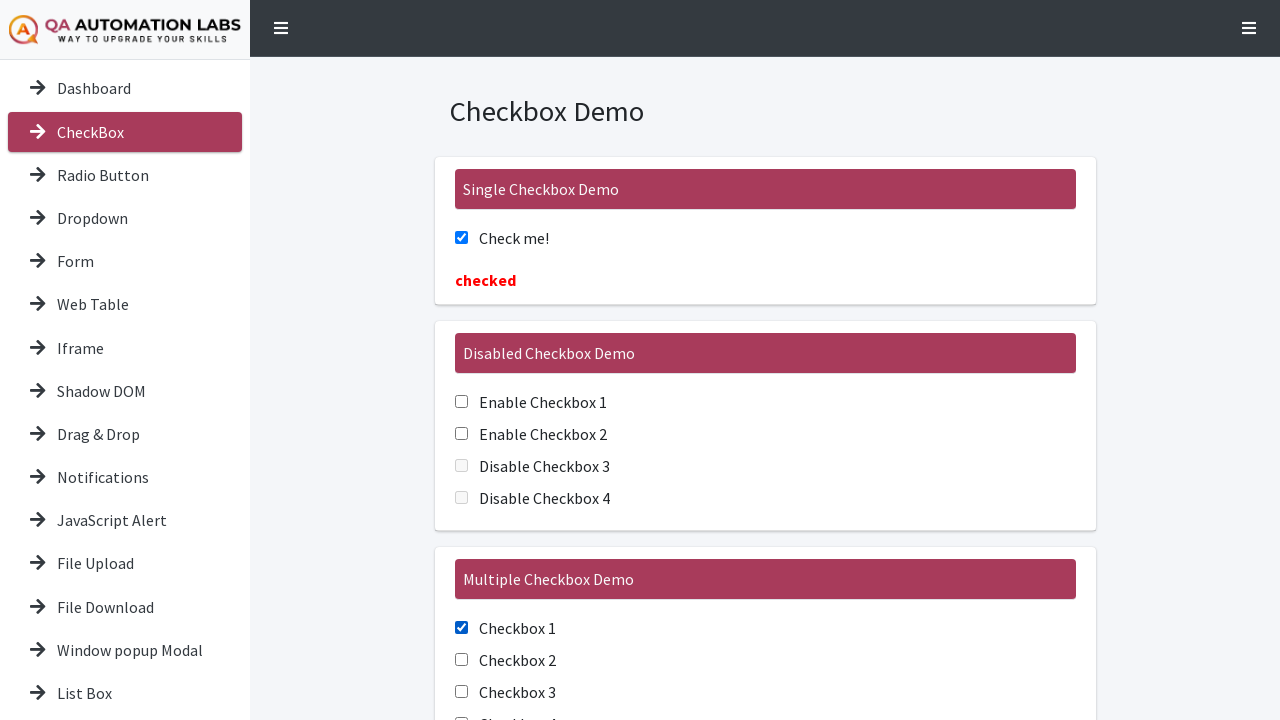

Clicked multiple checkbox #multichk2 at (461, 660) on #multichk2
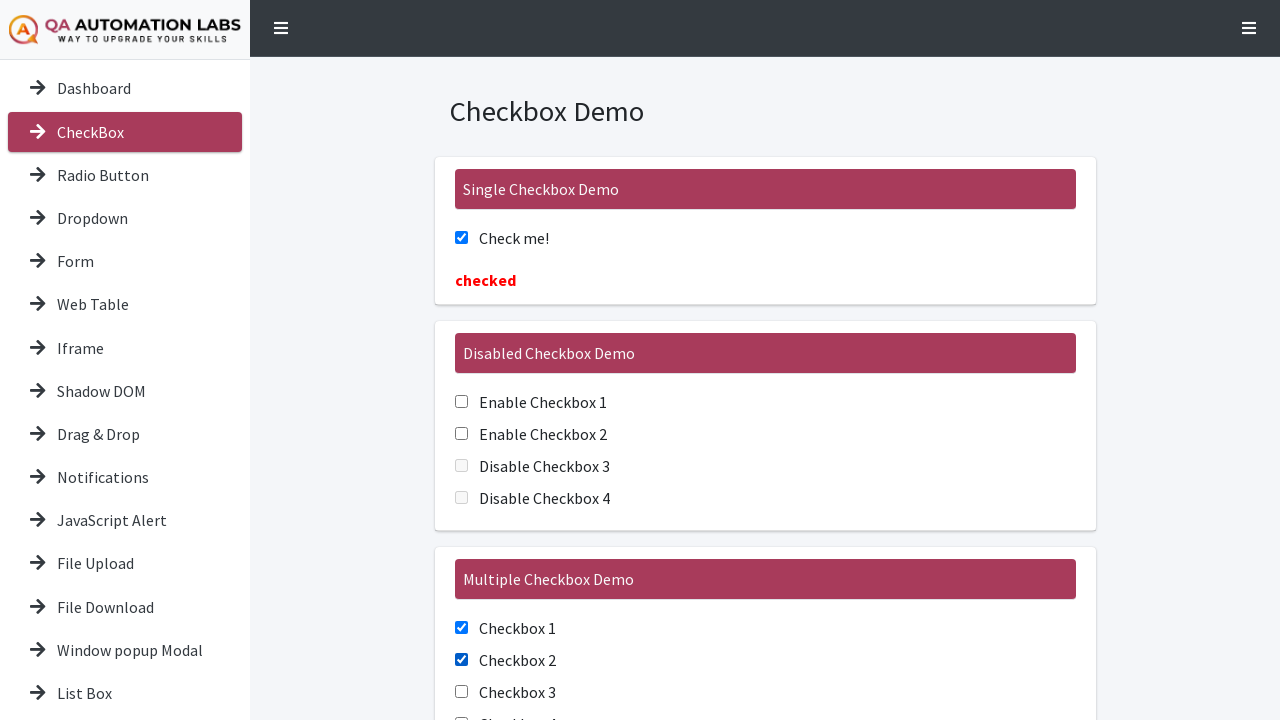

Clicked multiple checkbox #multichk3 at (461, 692) on #multichk3
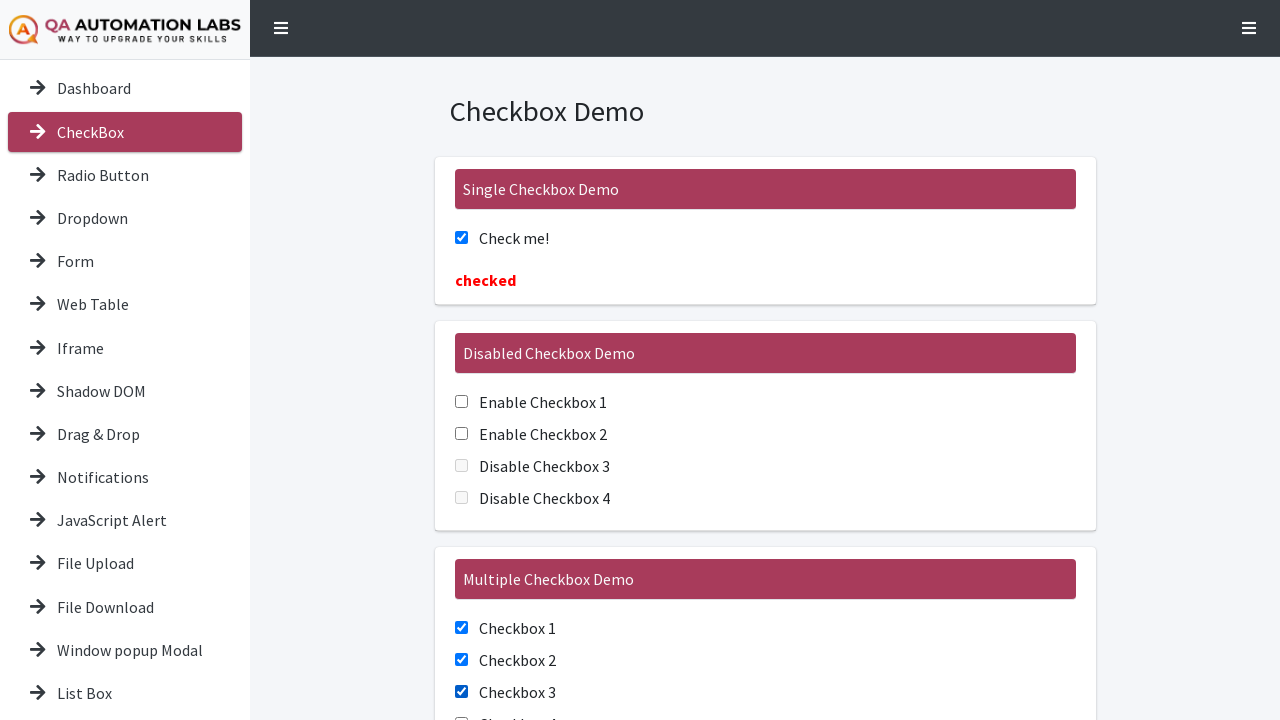

Clicked multiple checkbox #multichk4 at (461, 714) on #multichk4
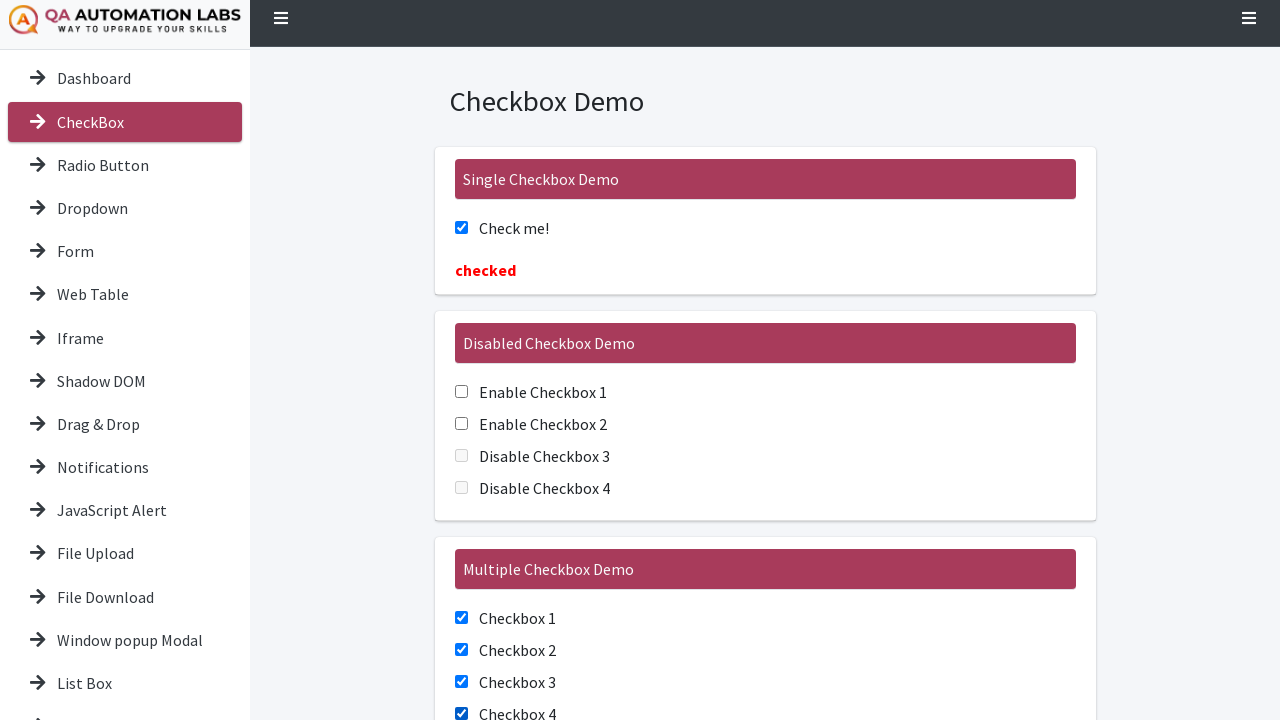

Clicked toggle button to uncheck all checkboxes at (490, 619) on #toggleBtn
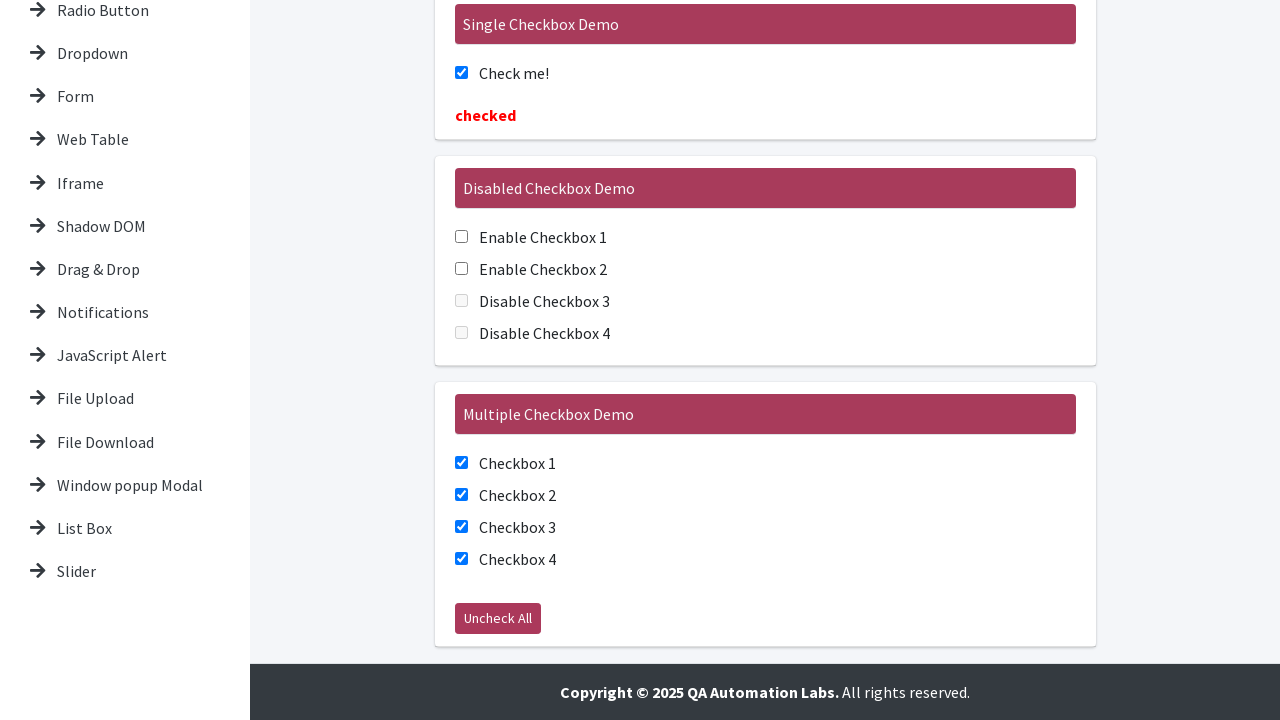

Clicked toggle button again to check all checkboxes at (498, 619) on #toggleBtn
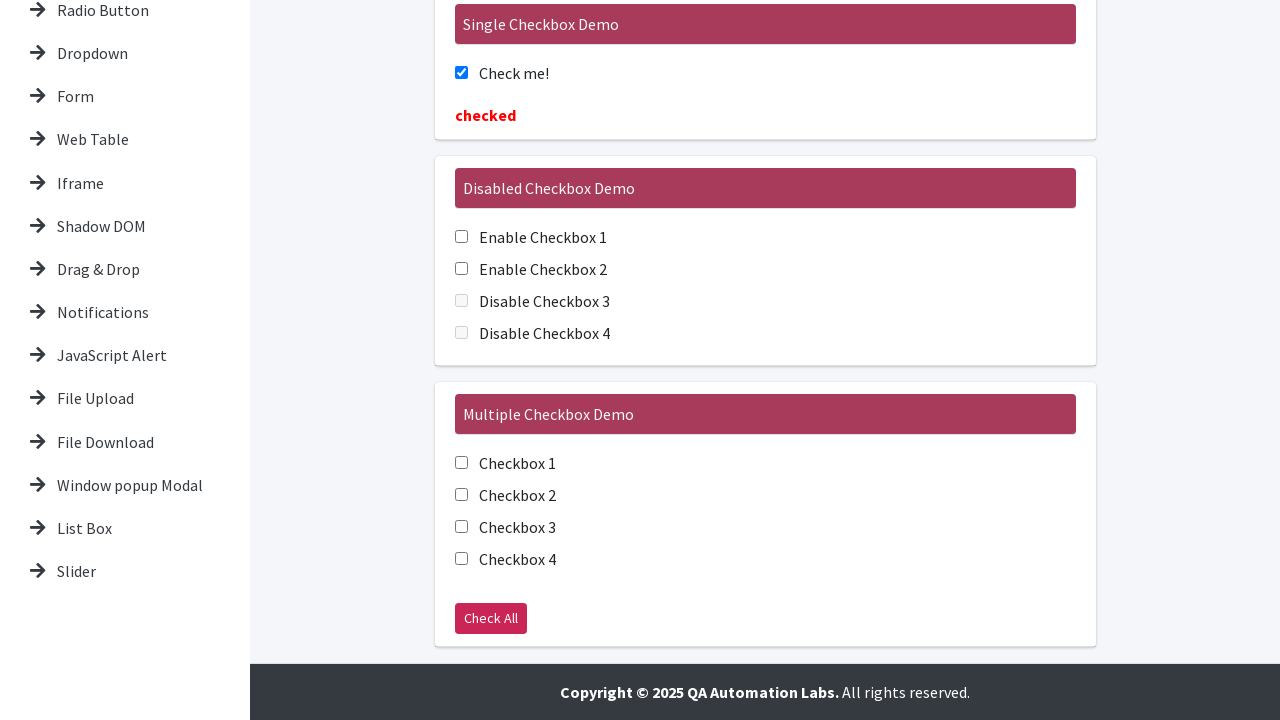

Verified checkbox #multichk1 is present after toggle
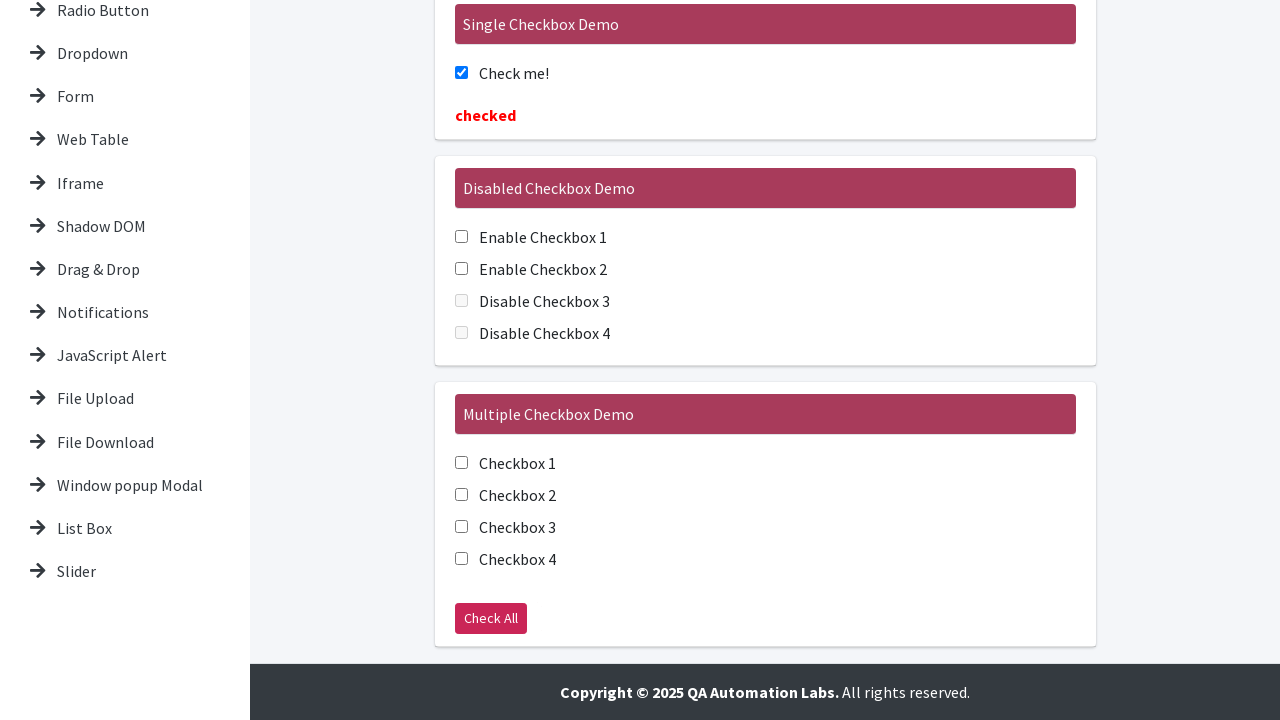

Verified checkbox #multichk2 is present after toggle
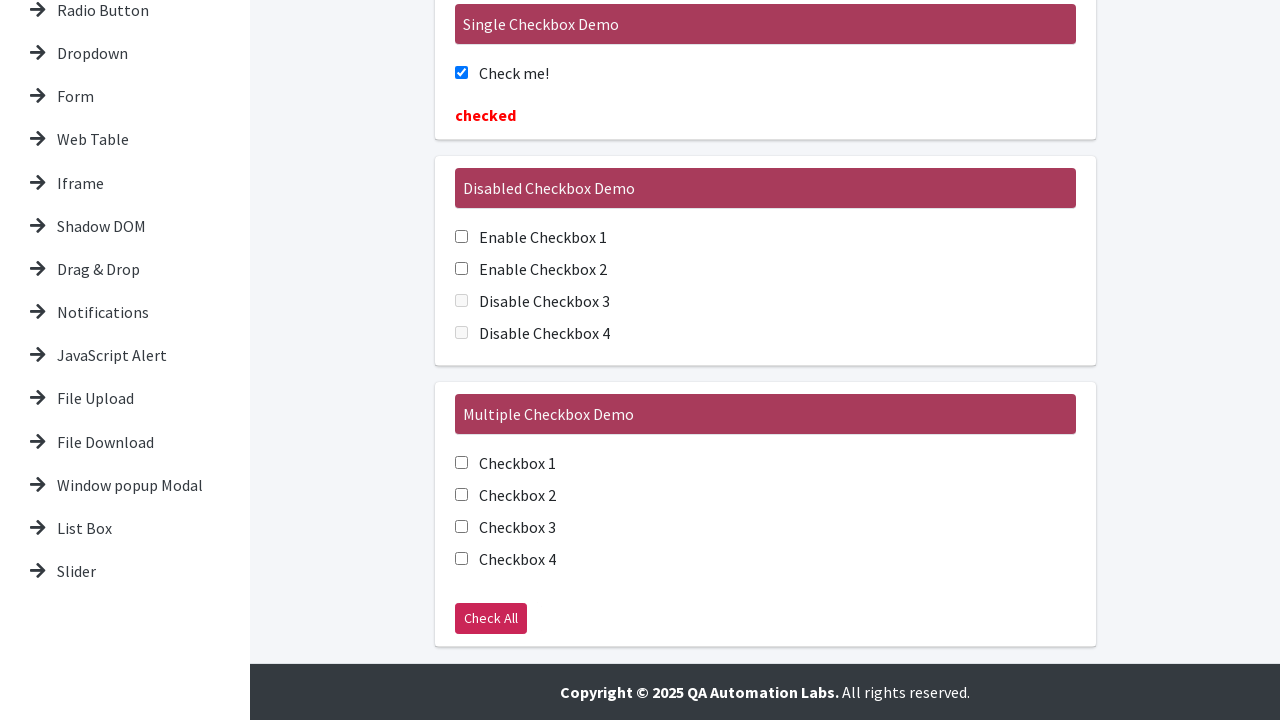

Verified checkbox #multichk3 is present after toggle
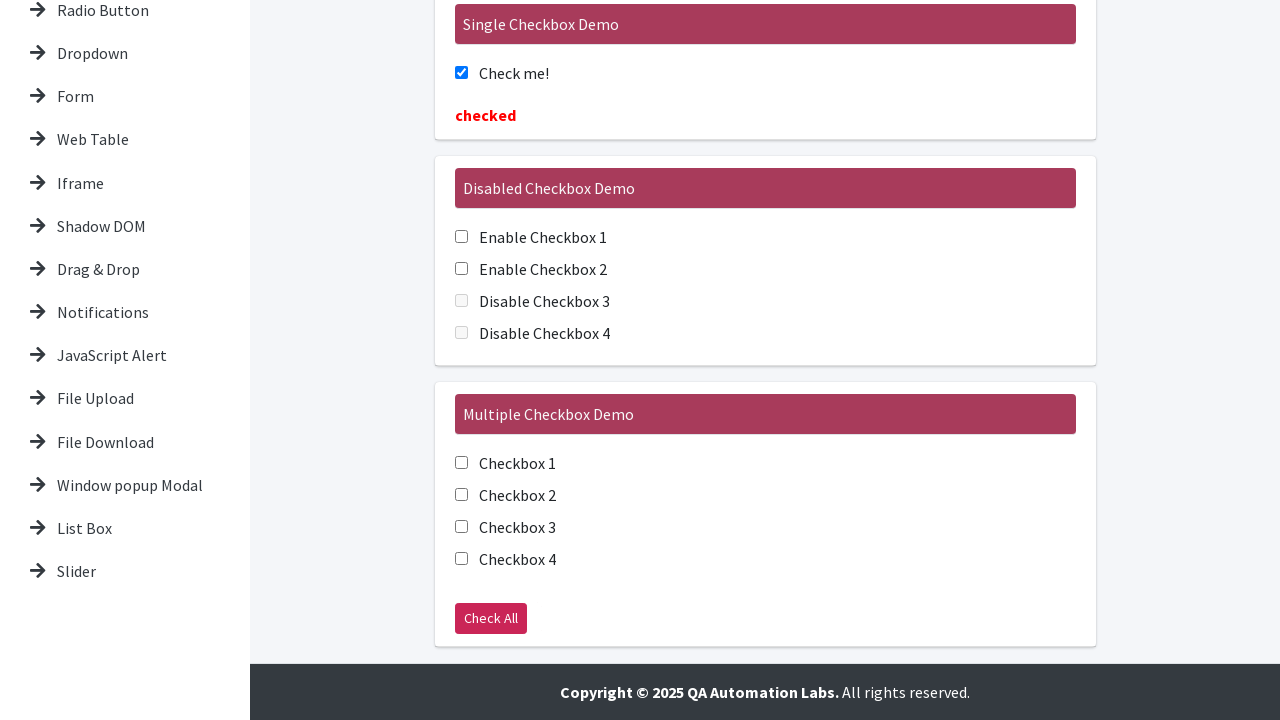

Verified checkbox #multichk4 is present after toggle
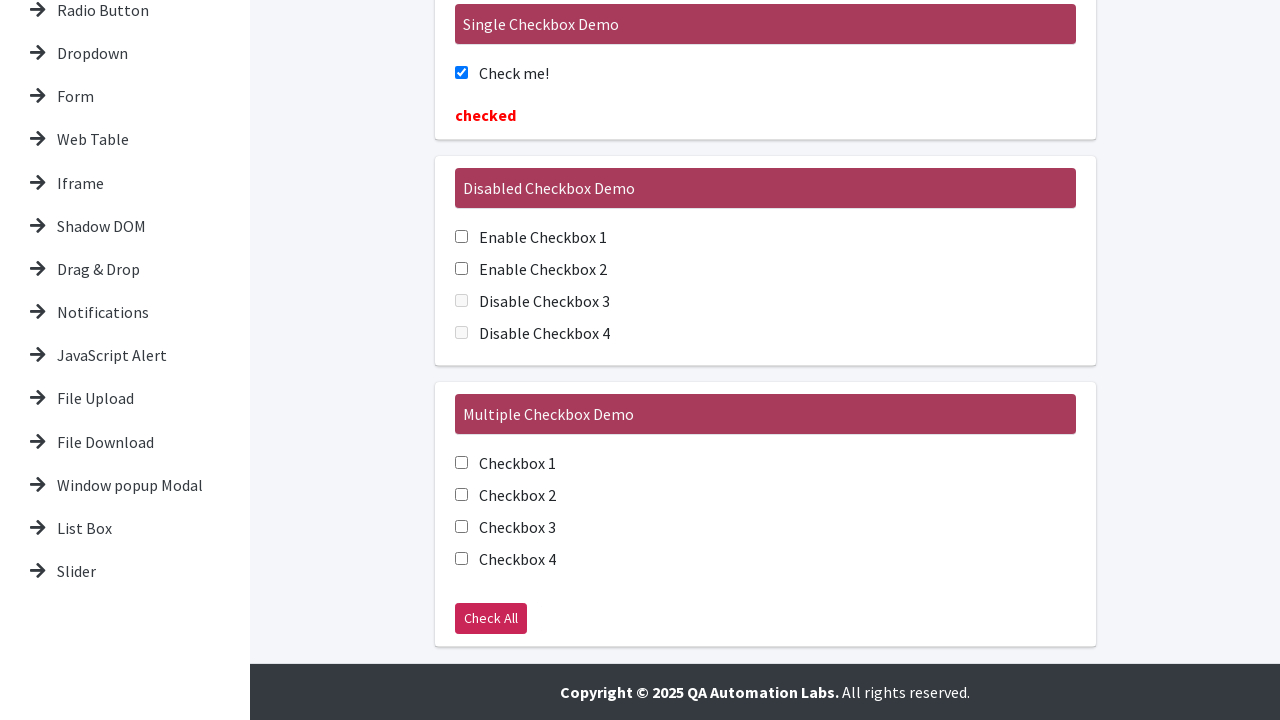

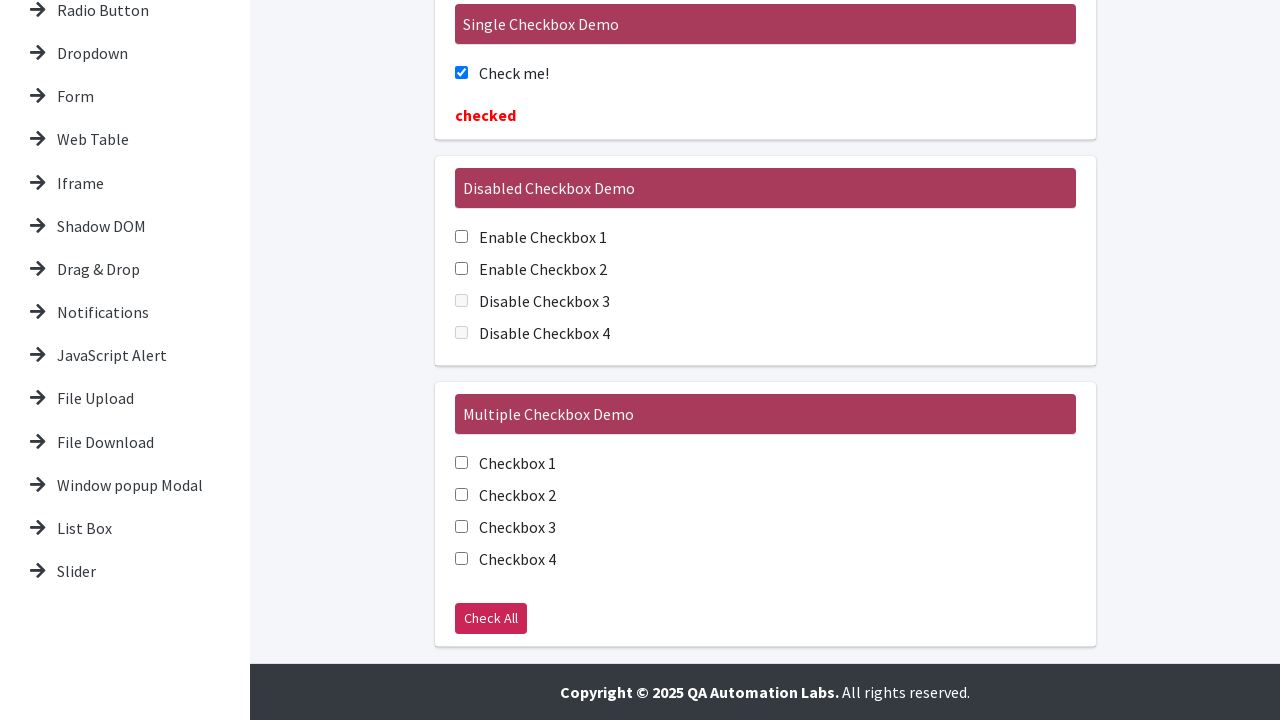